Tests dynamic loading by clicking start button and waiting for the Hello World text element to become visible

Starting URL: https://automationfc.github.io/dynamic-loading/

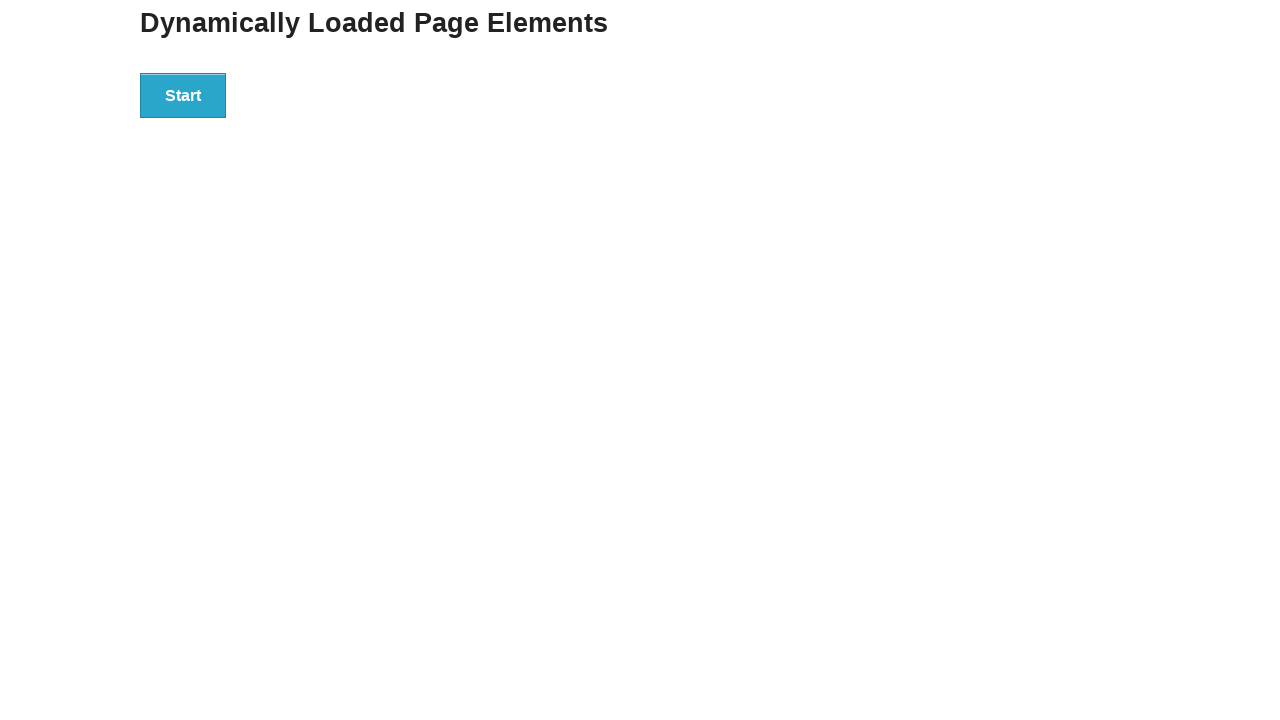

Clicked the start button to trigger dynamic loading at (183, 95) on div#start>button
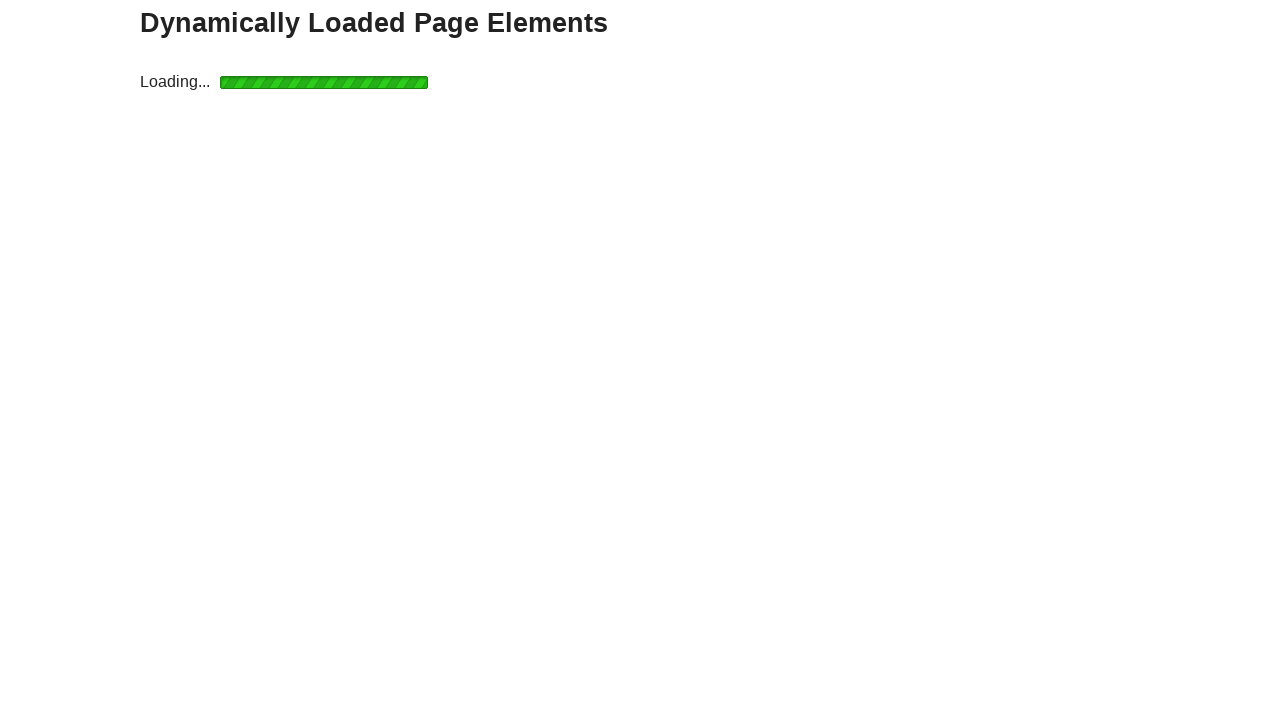

Hello World text element became visible after dynamic loading
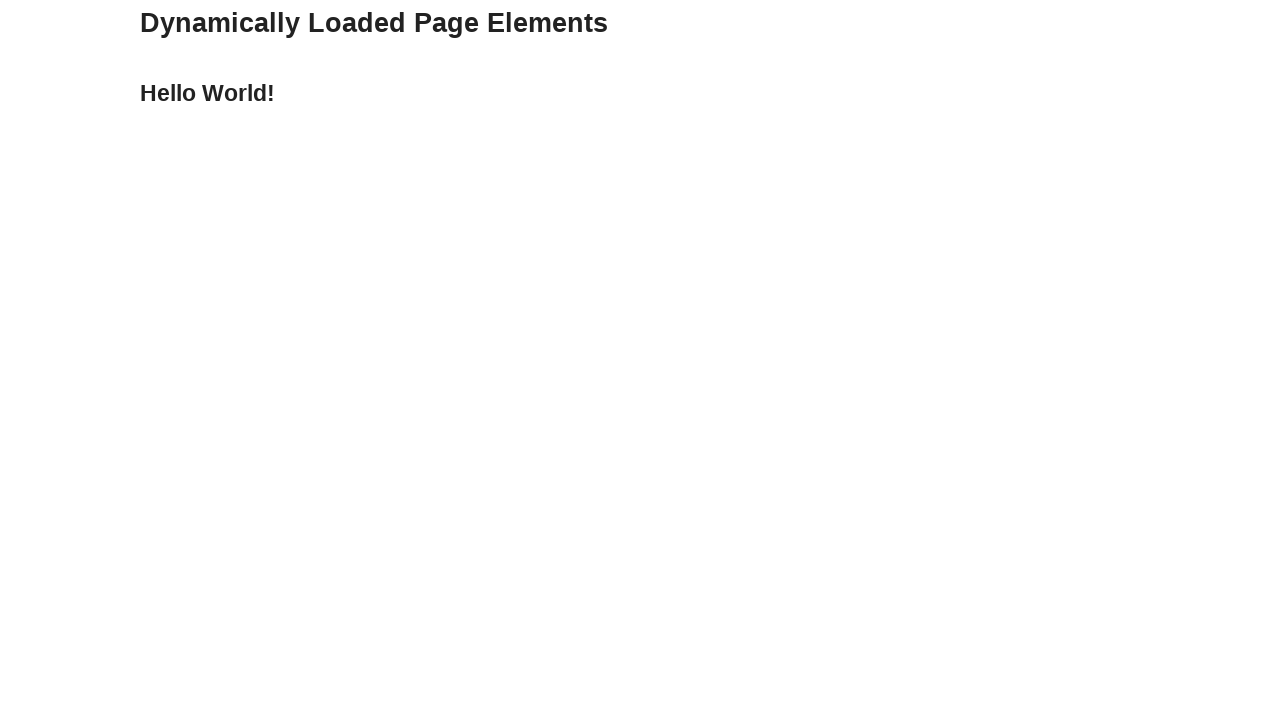

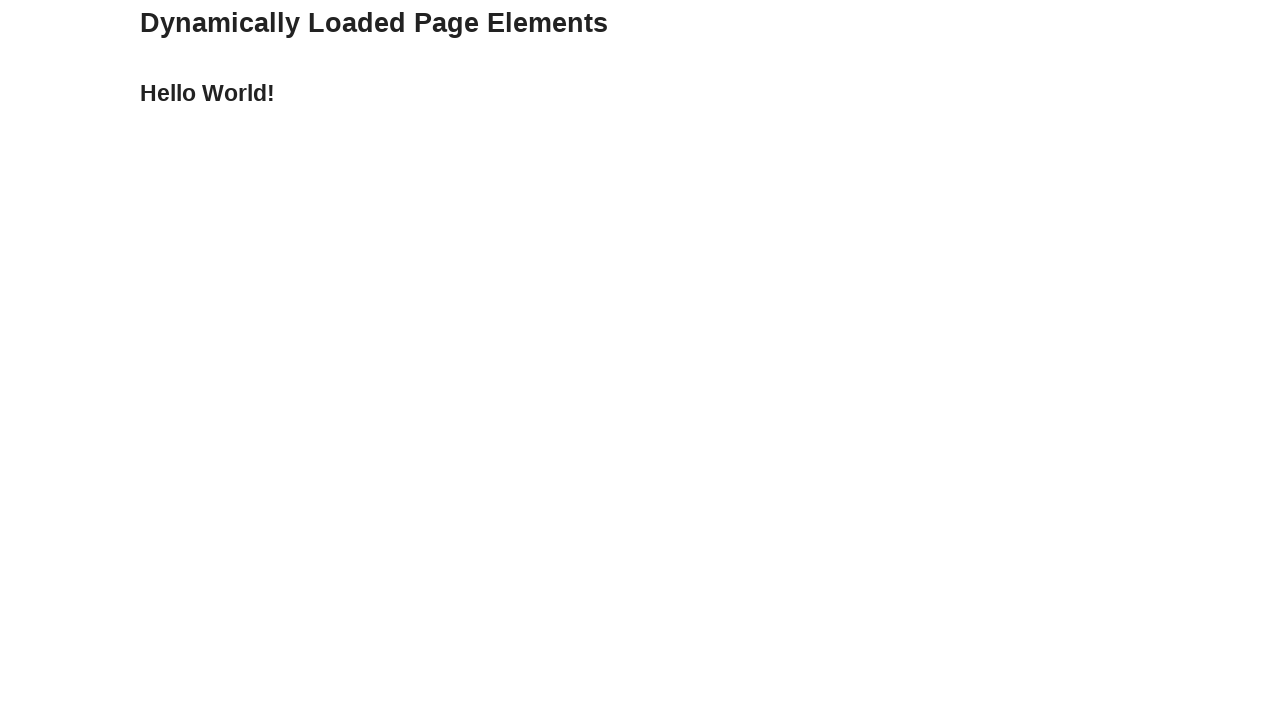